Navigates to an e-commerce practice website and waits for the page to load

Starting URL: https://rahulshettyacademy.com/seleniumPractise/#/

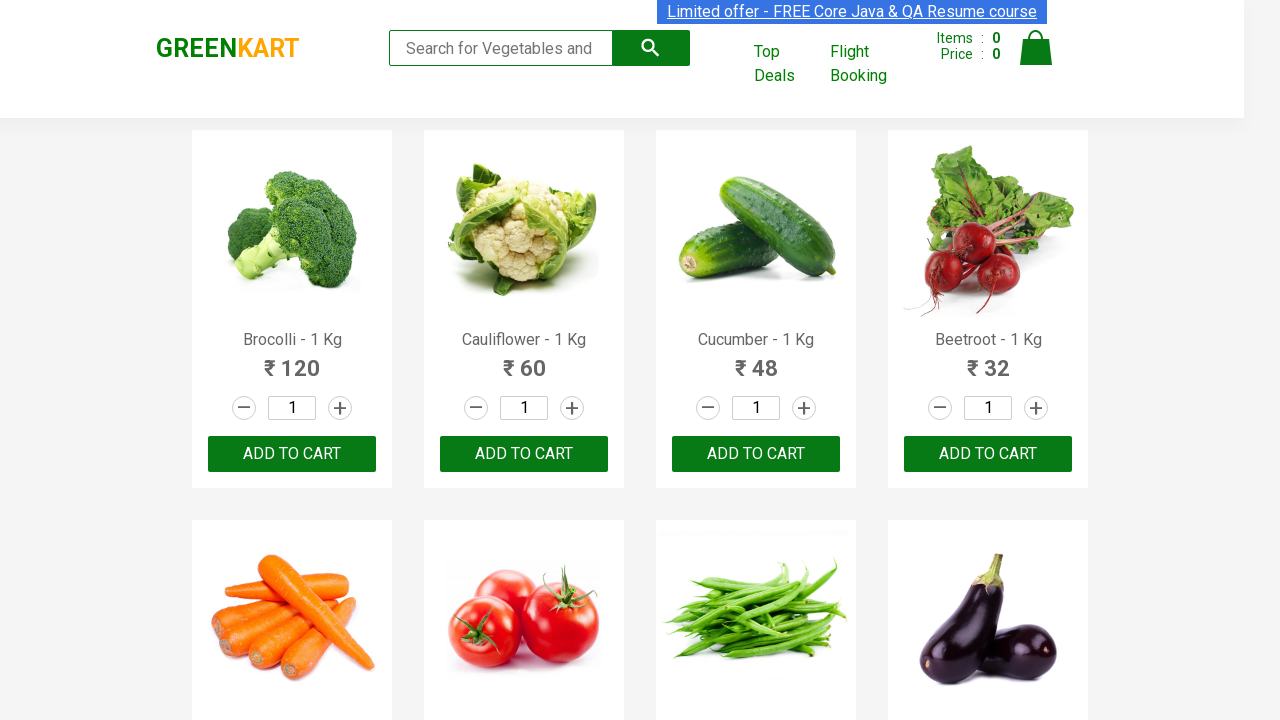

Waited for page to reach networkidle state
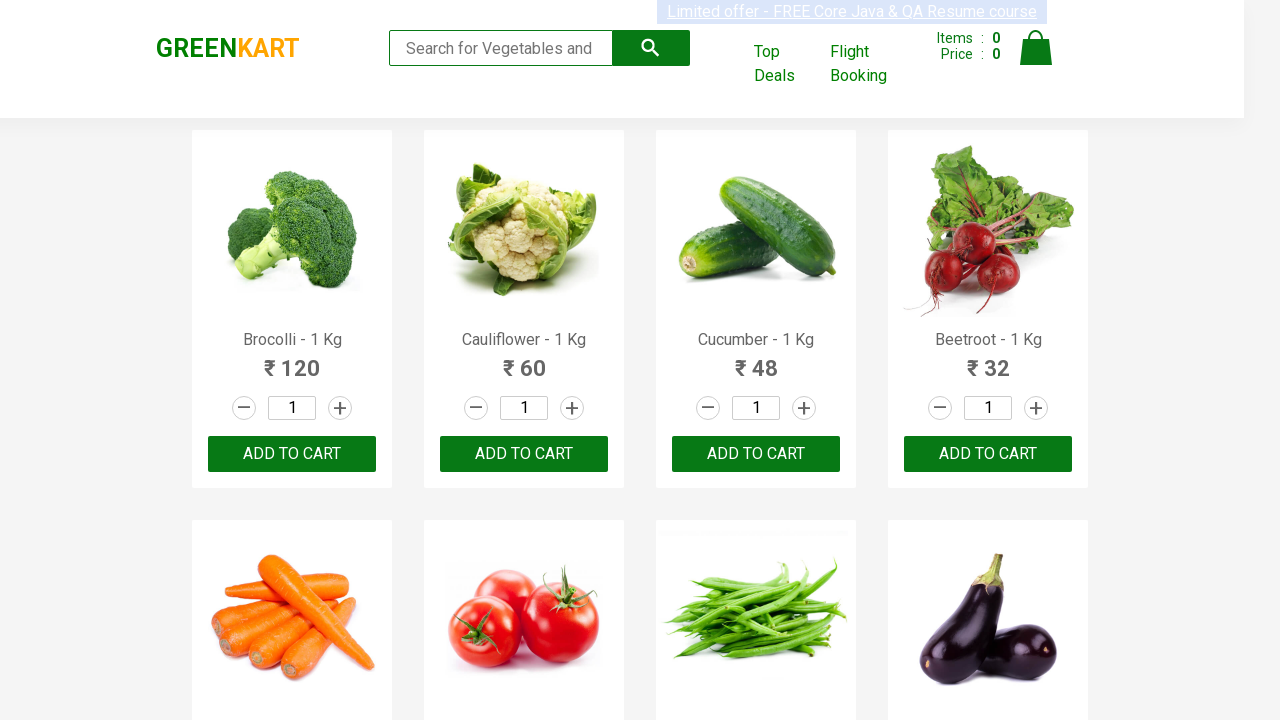

Waited additional 2000ms for dynamic content to load
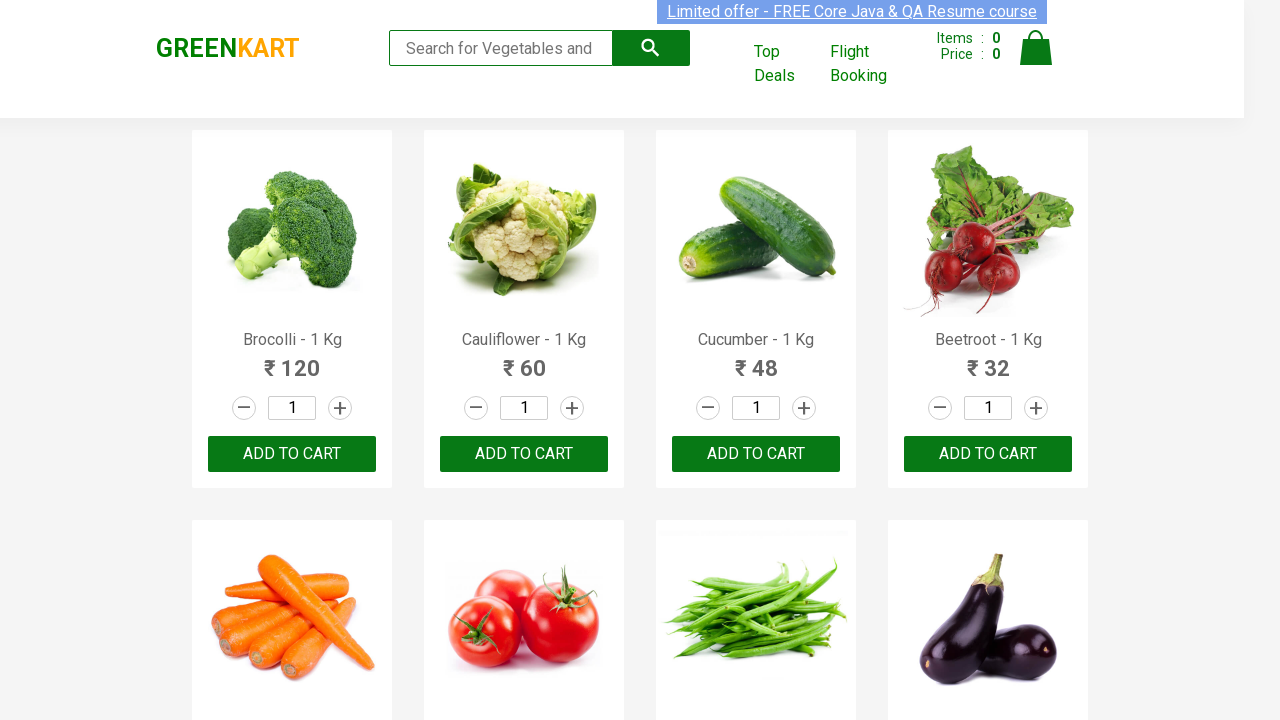

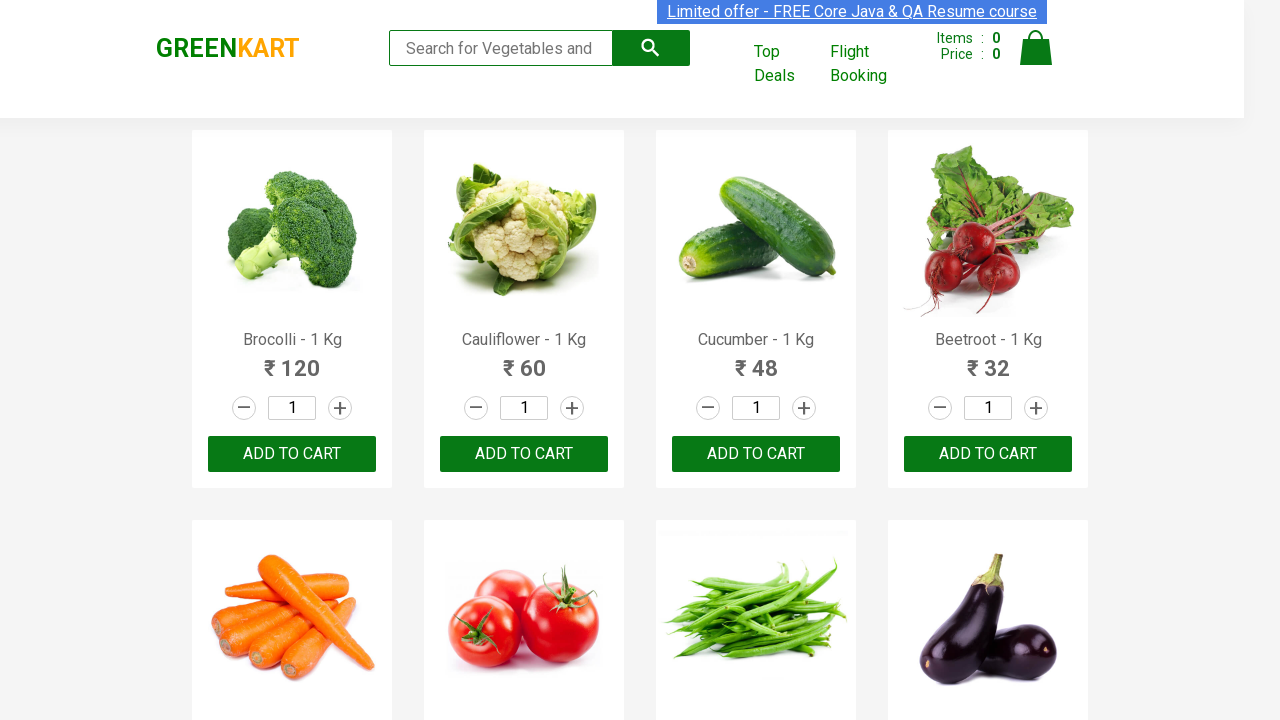